Tests iframe handling by counting iframes on the page, switching to an iframe, and reading content within the iframe.

Starting URL: https://demoqa.com/frames

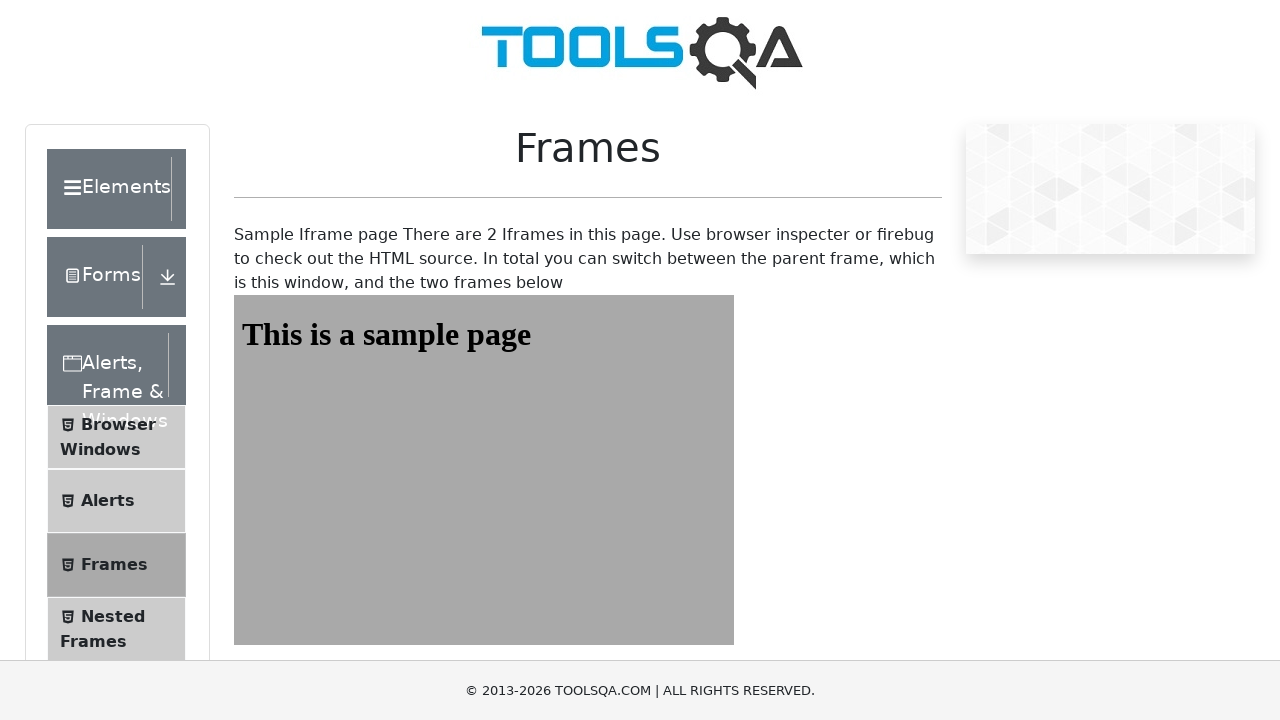

Navigated to frames demo page
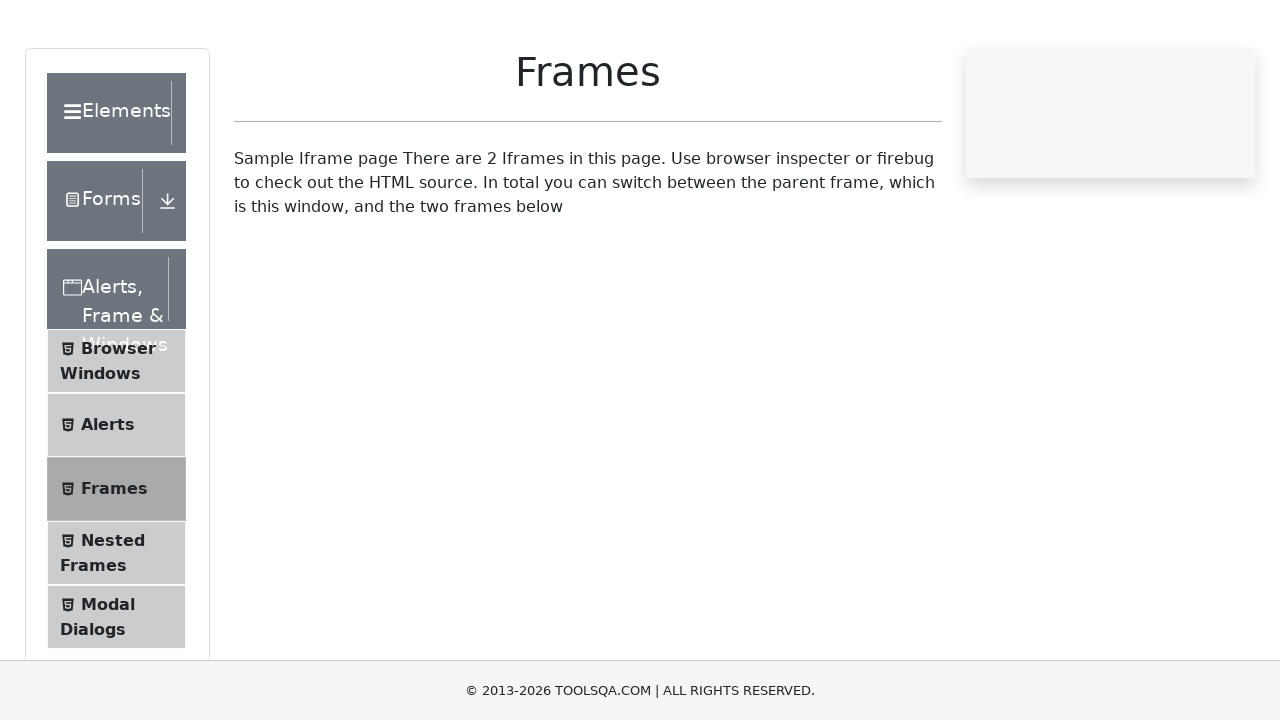

Located iframe with id 'frame1'
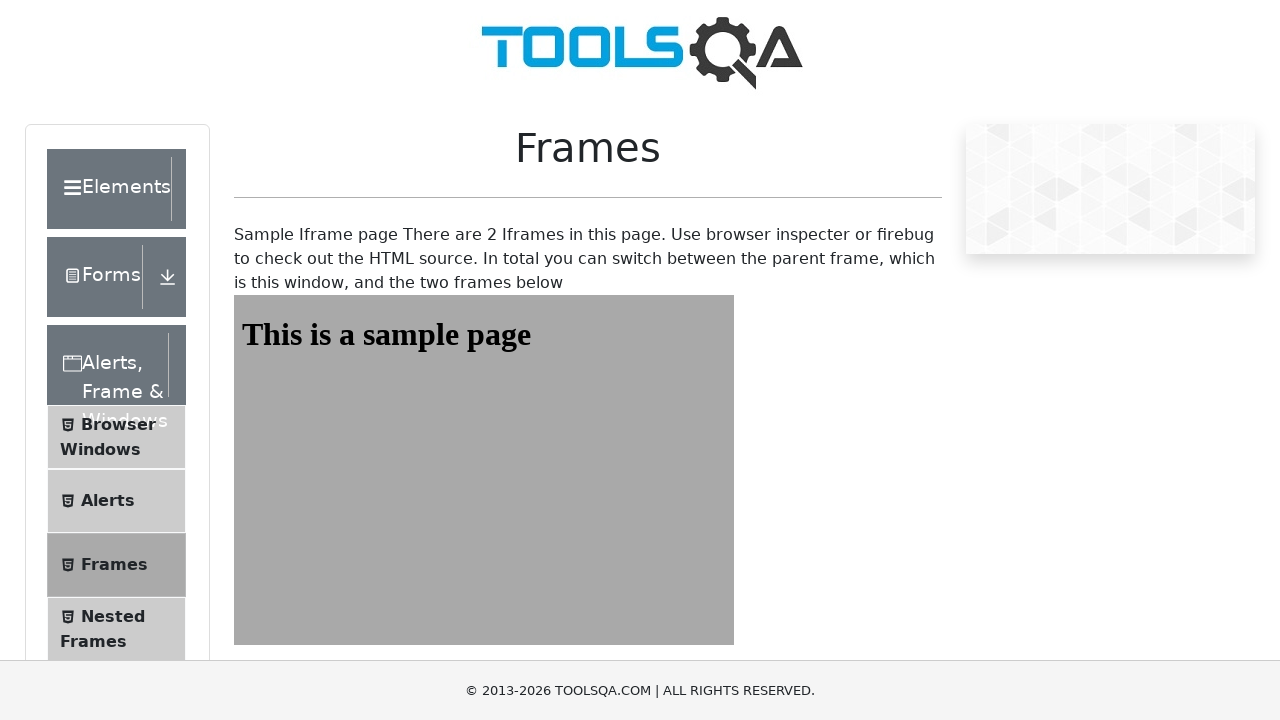

Verified heading 'This is a sample page' inside the iframe
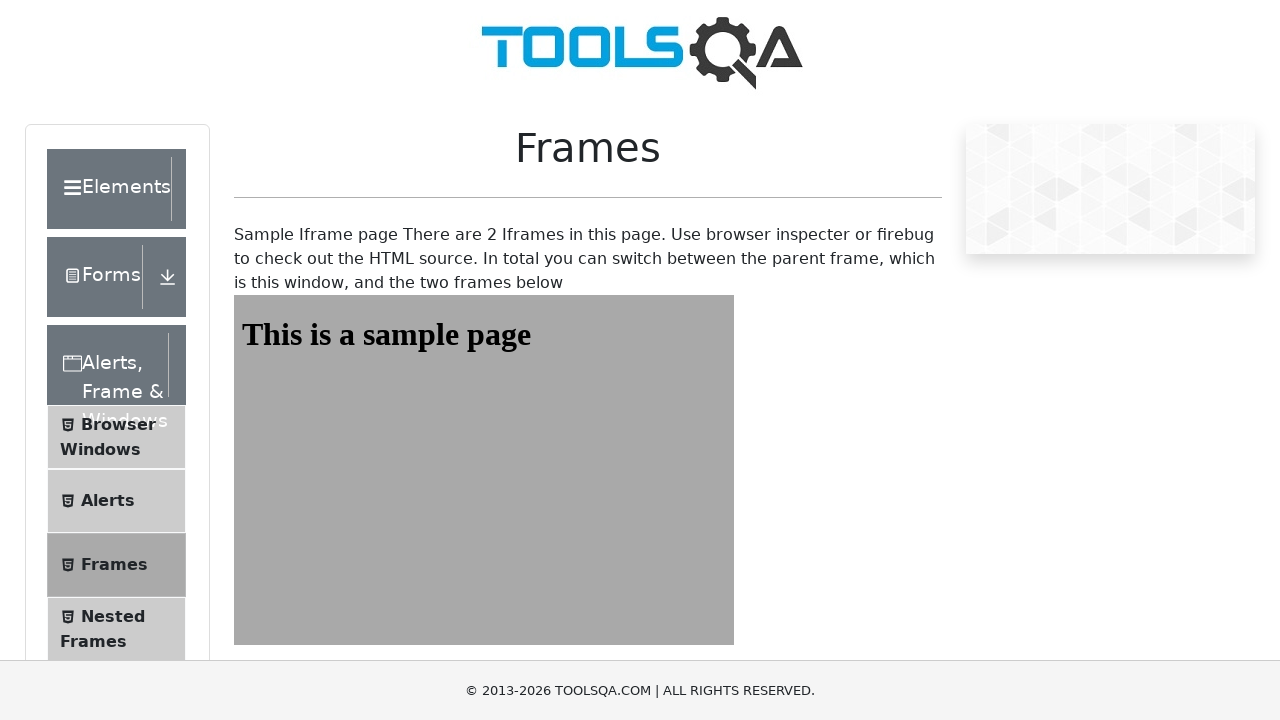

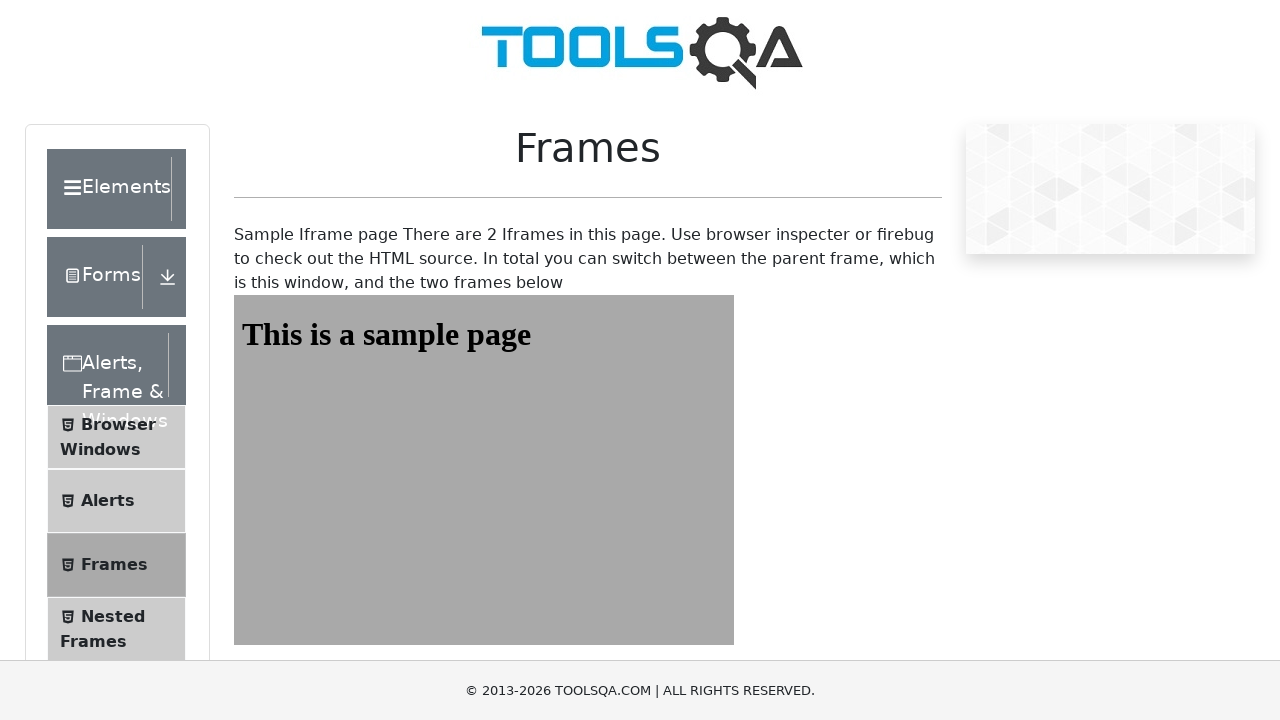